Tests dropdown selection functionality on a registration form by selecting year options from a DOB dropdown using different selection methods (by index, value, and visible text), and demonstrates validation of option presence before selection.

Starting URL: https://demo.automationtesting.in/Register.html

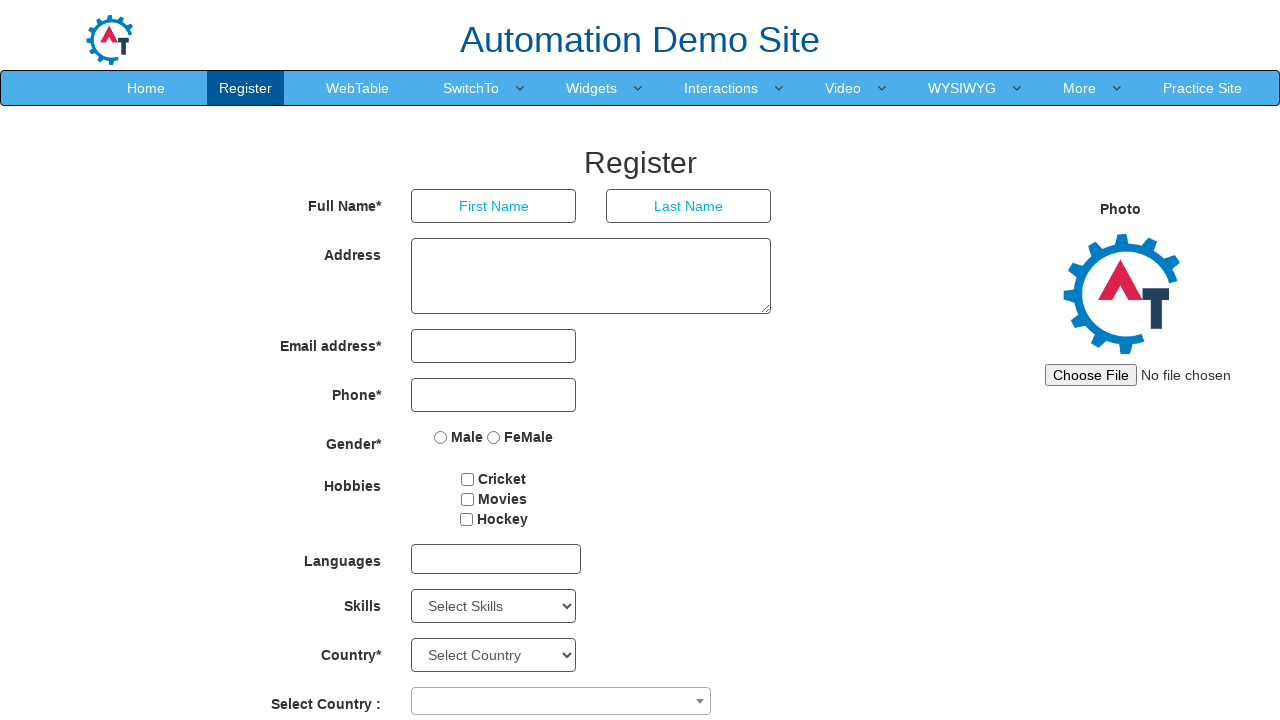

Selected year 1916 from DOB dropdown by index 1 on #yearbox
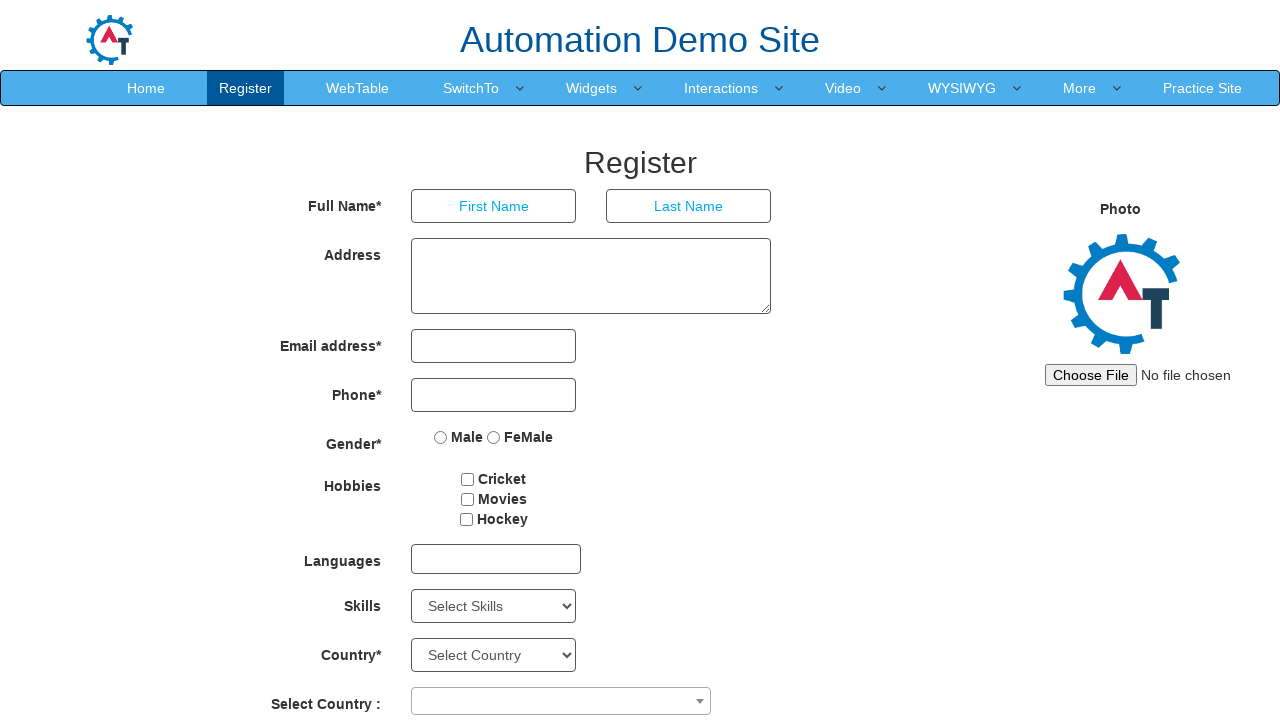

Selected year 1956 from DOB dropdown by value on #yearbox
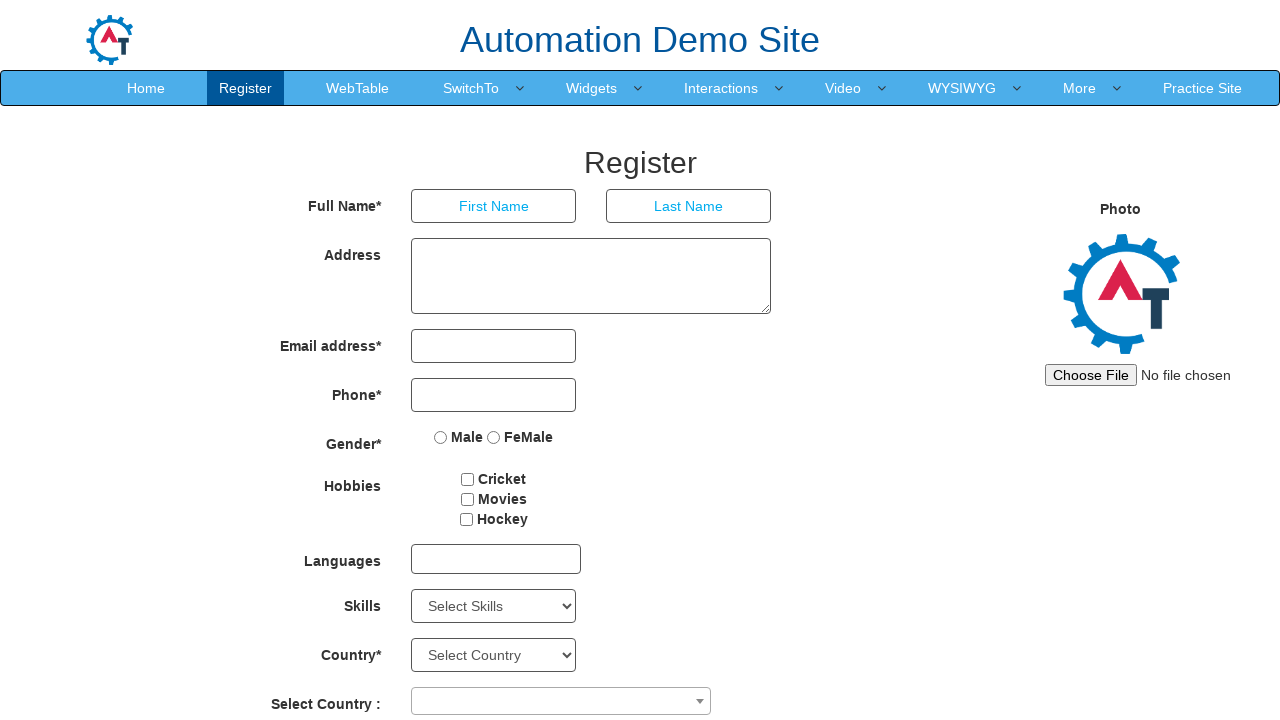

Selected year 2010 from DOB dropdown by visible text on #yearbox
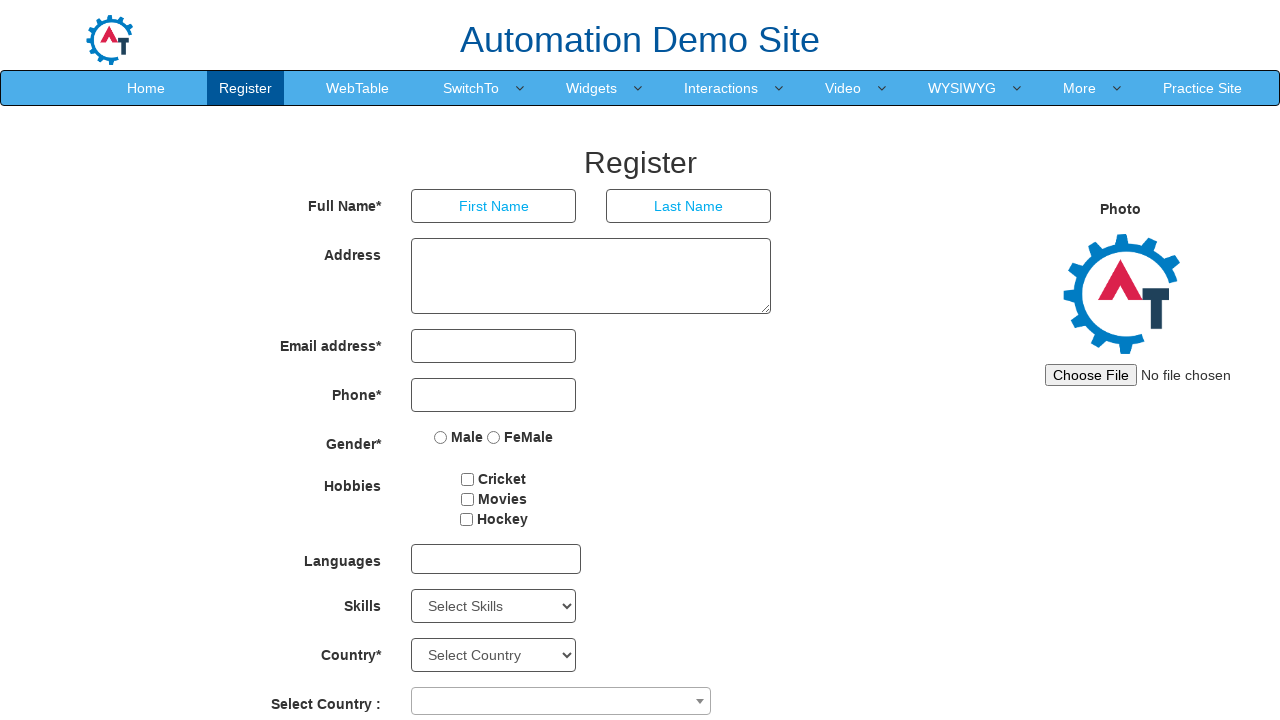

Selected year 2011 from DOB dropdown by visible text after validation on #yearbox
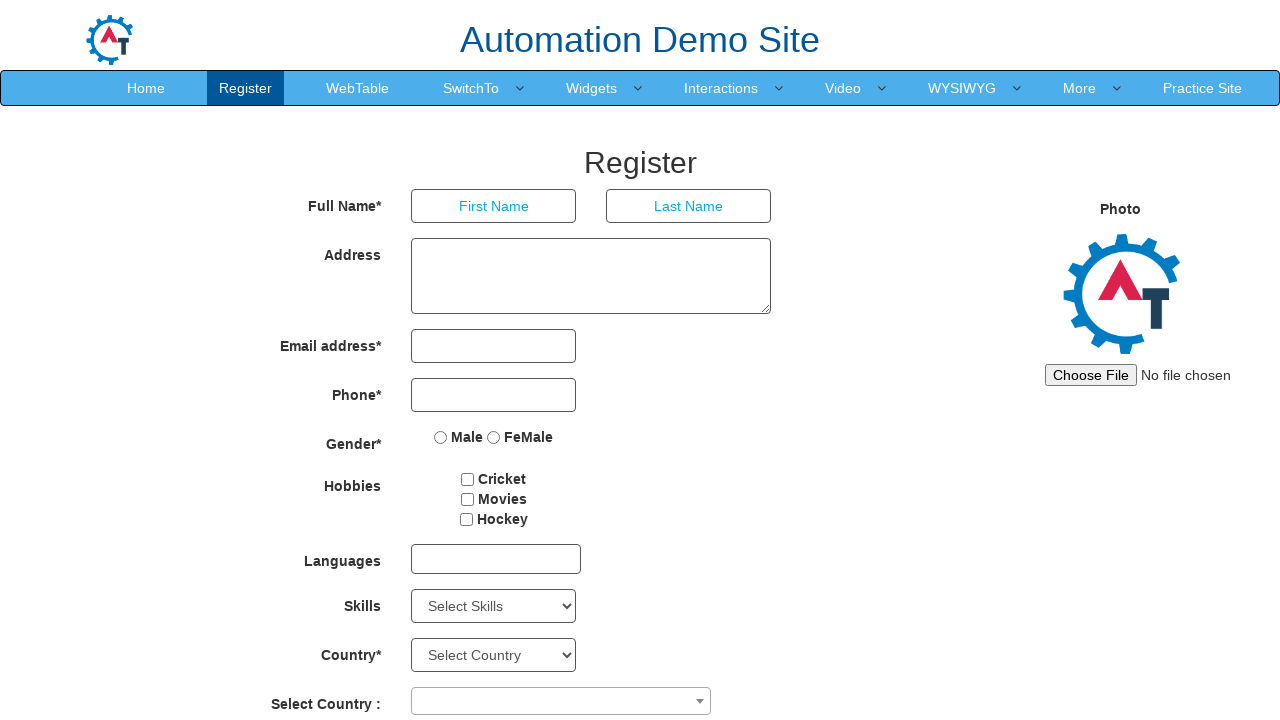

Verified DOB year dropdown is present and functional
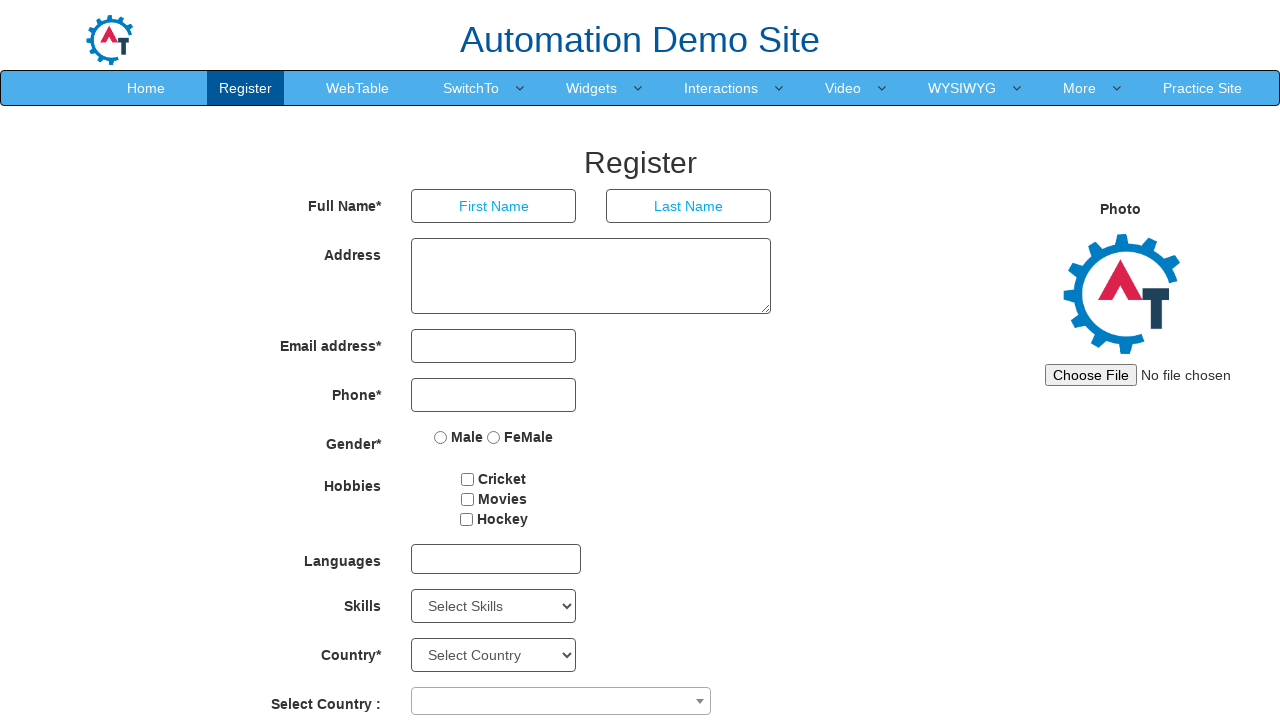

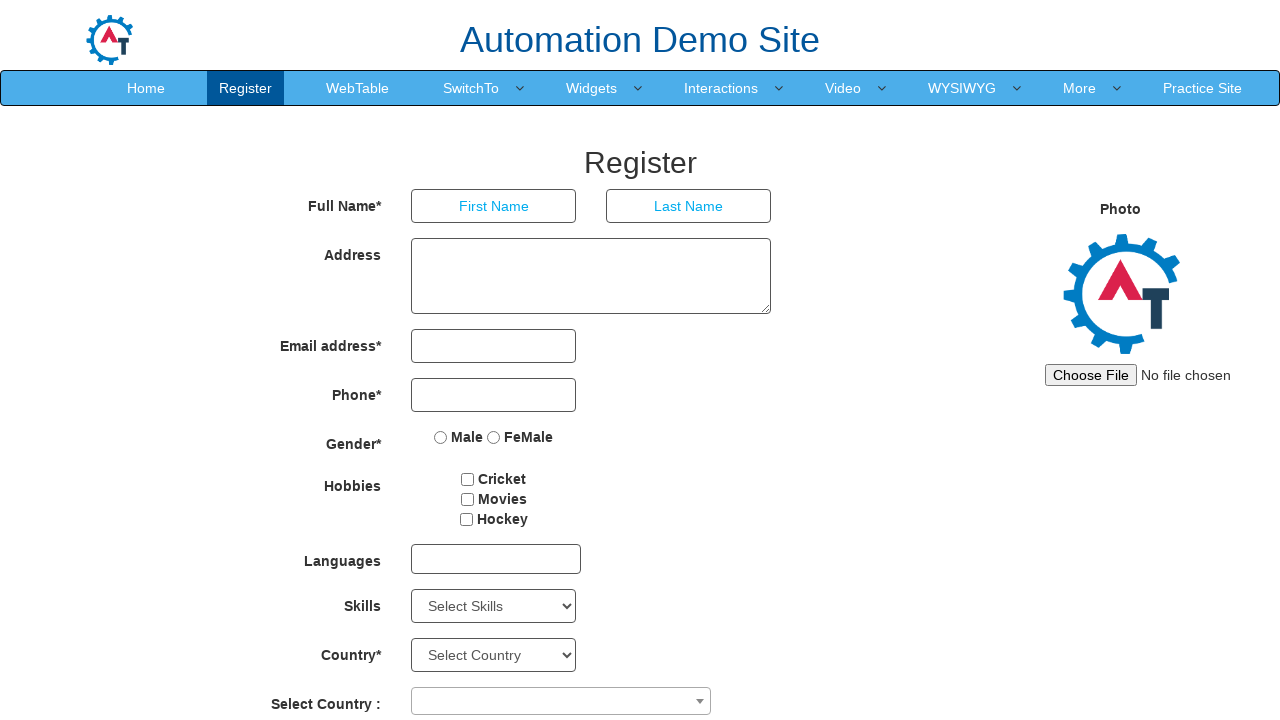